Tests file download functionality by navigating to a download page and clicking a download link to trigger a file download.

Starting URL: https://the-internet.herokuapp.com/download

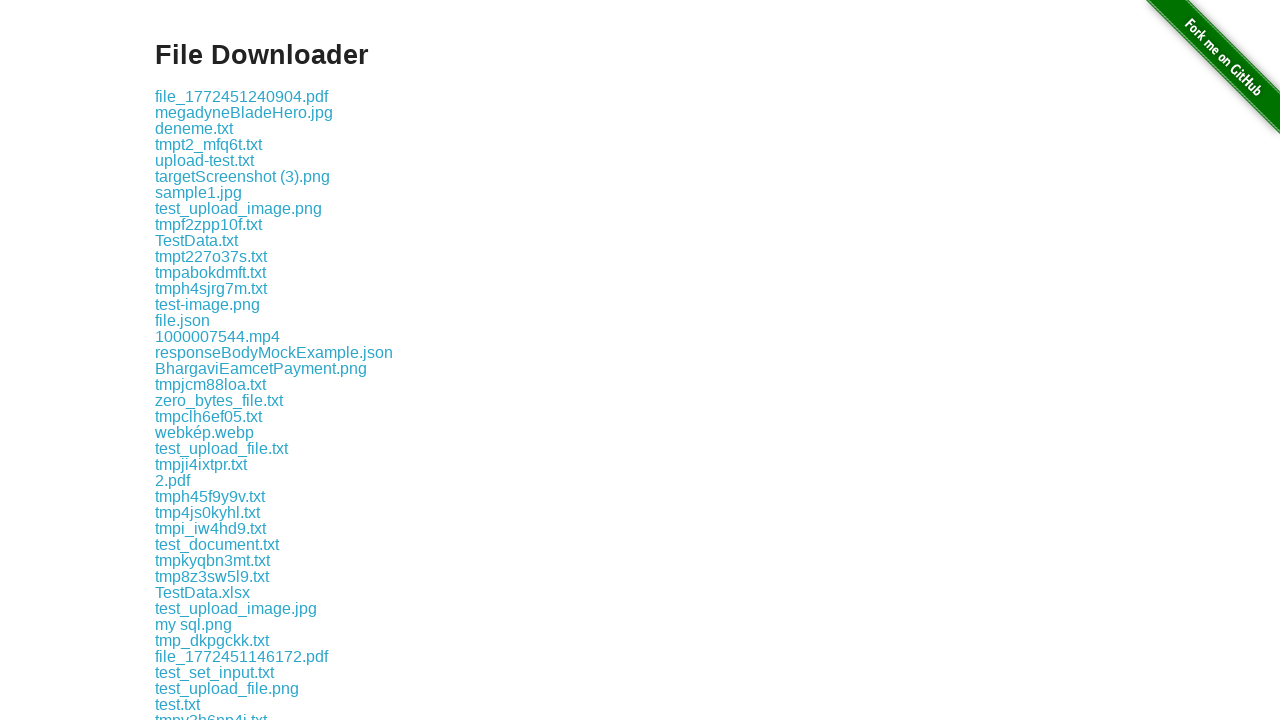

Navigated to download page
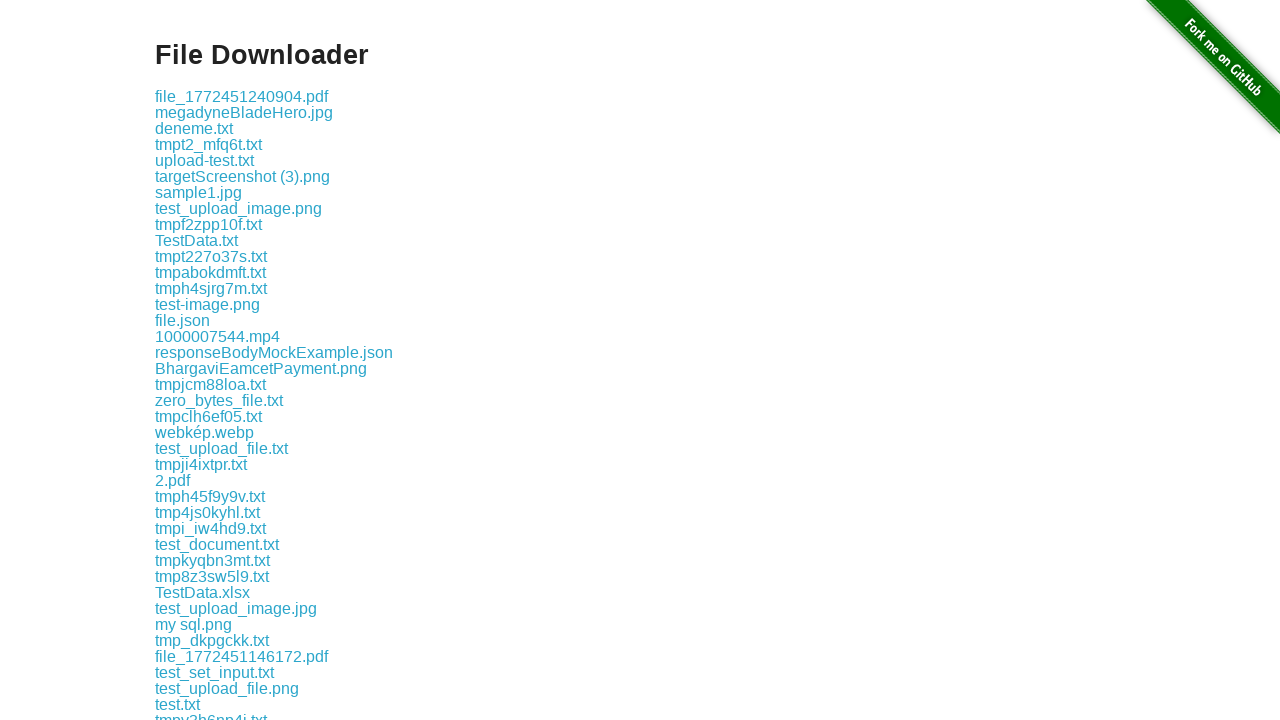

Located first download link
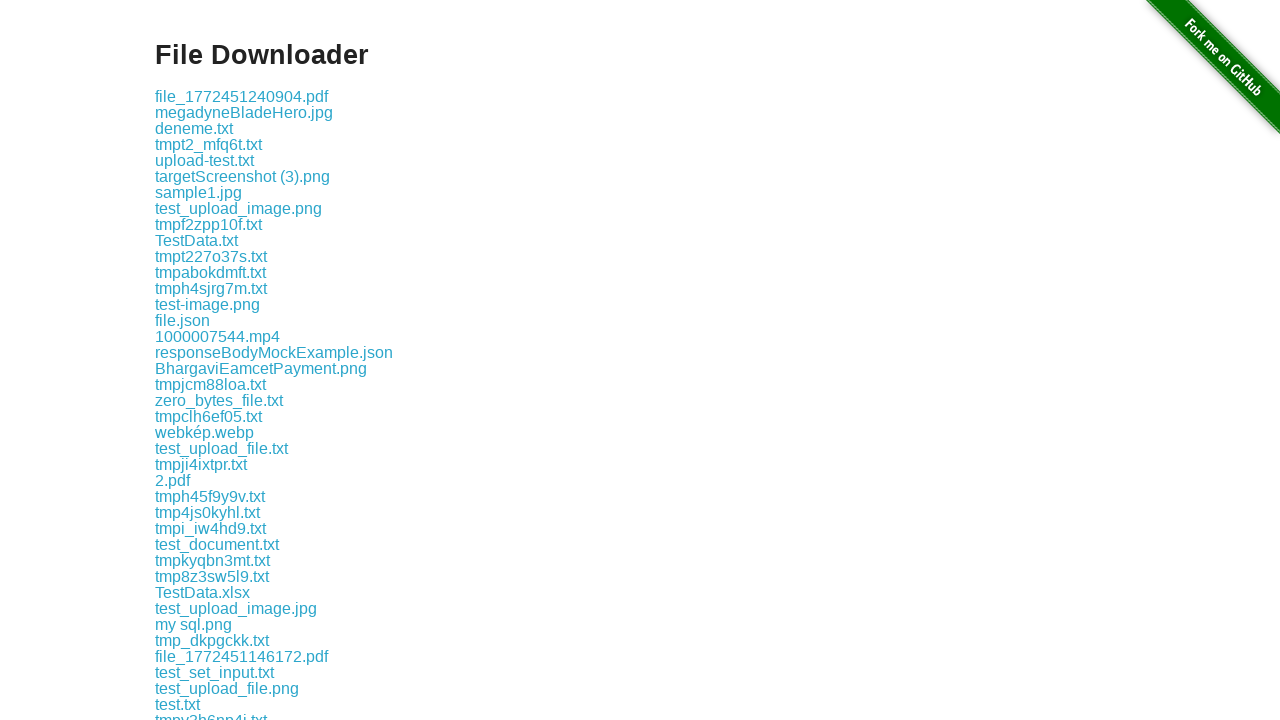

Clicked download link to trigger file download at (242, 96) on .example a >> nth=0
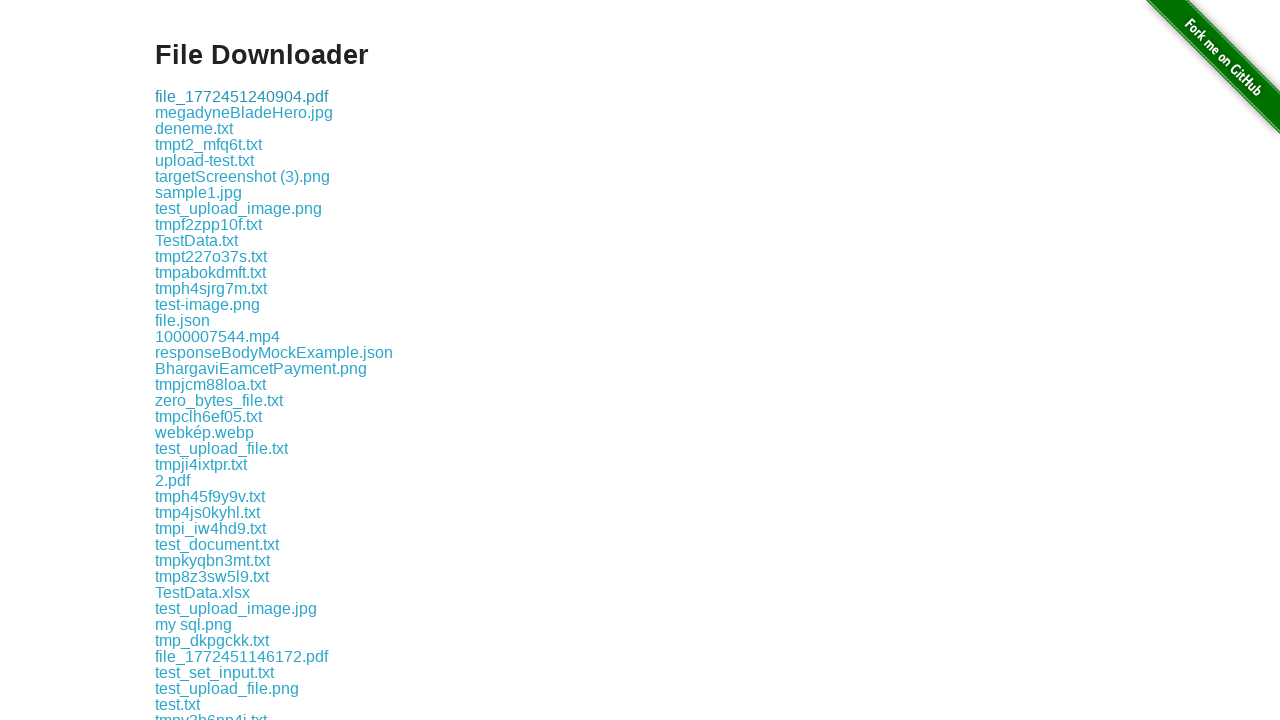

Waited 3 seconds for download to complete
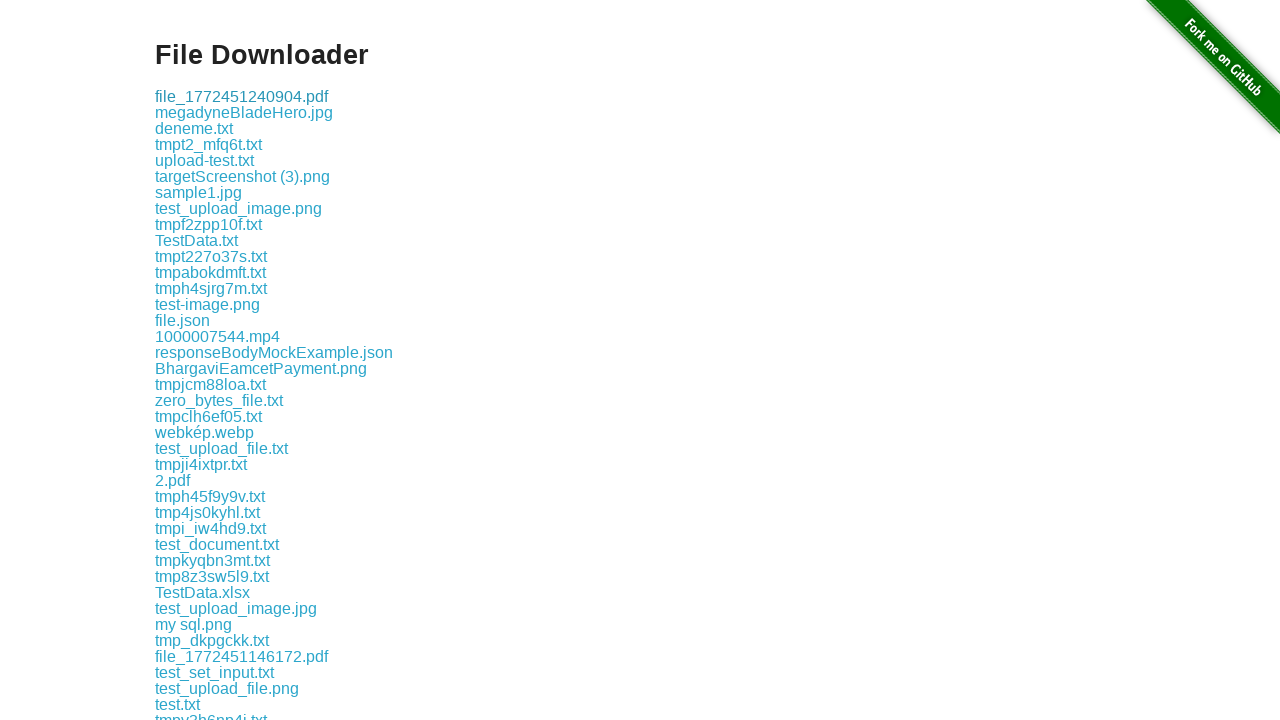

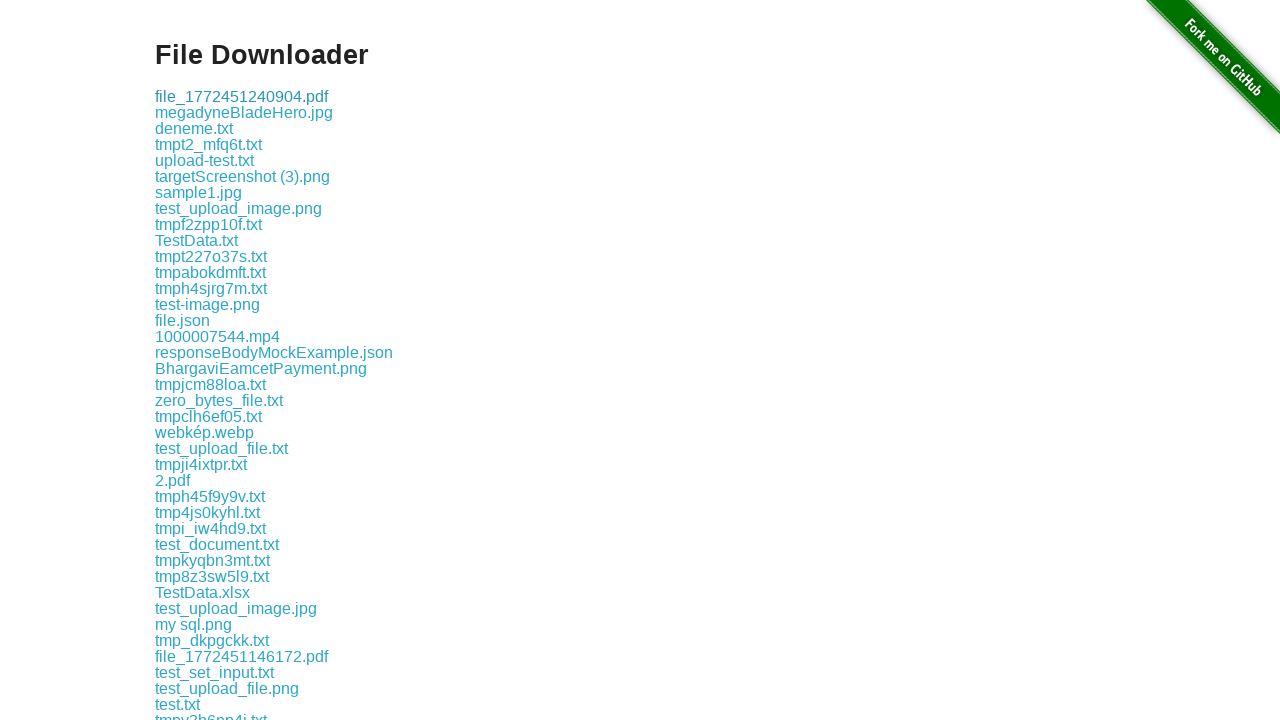